Tests State Farm's quote flow by clicking "Get a Quote", selecting "Homeowners" from dropdown, and starting a quote

Starting URL: https://www.statefarm.com/

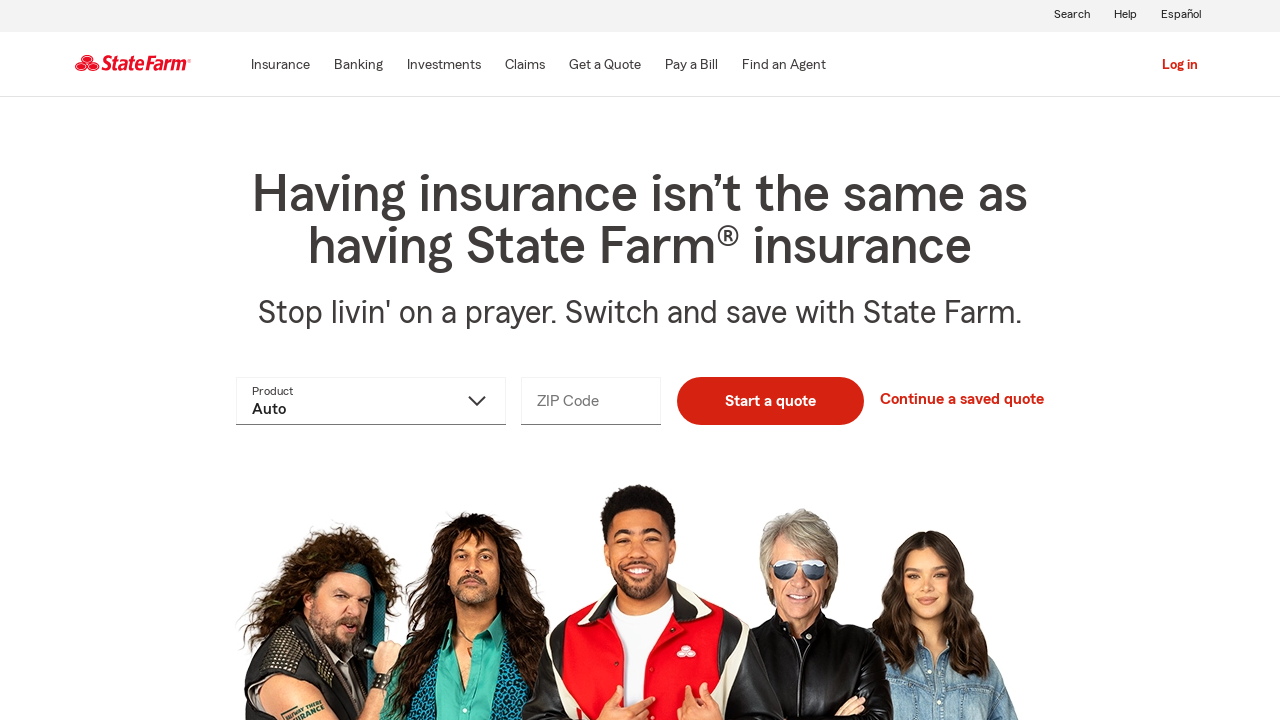

Clicked 'Get a Quote' button at (604, 65) on text='Get a Quote'
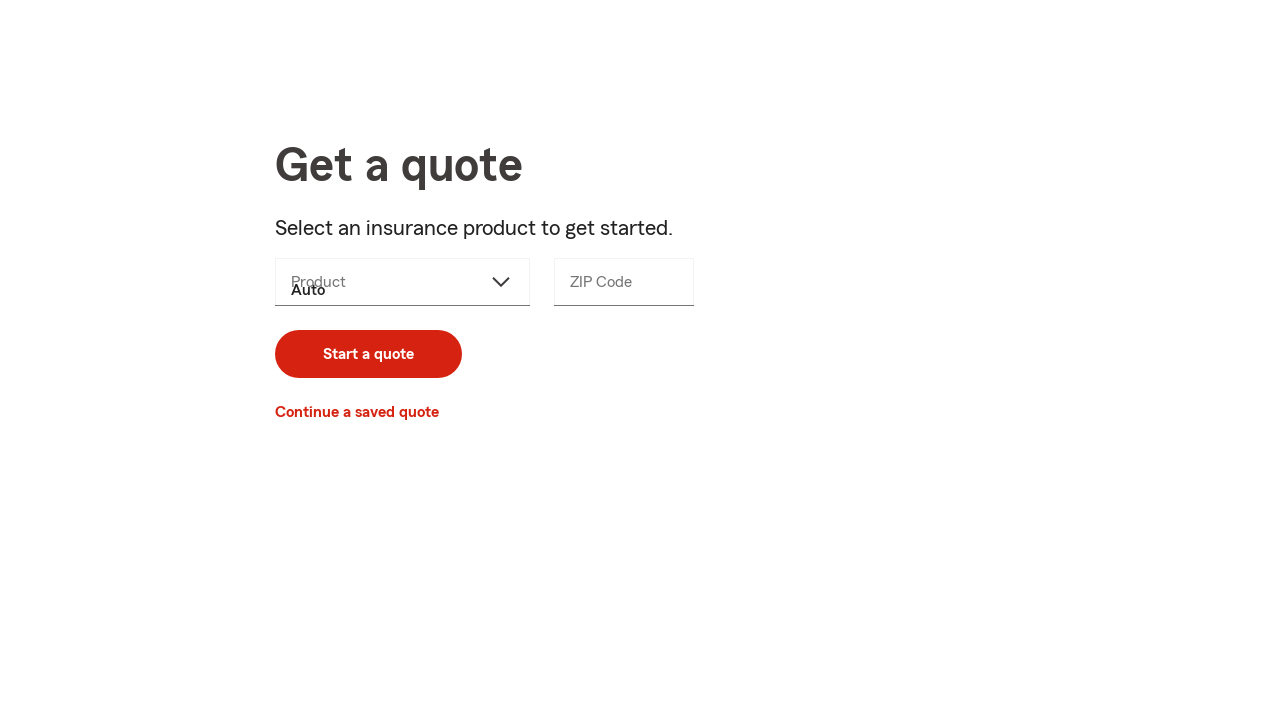

Selected 'Homeowners' from product dropdown on #product-select1
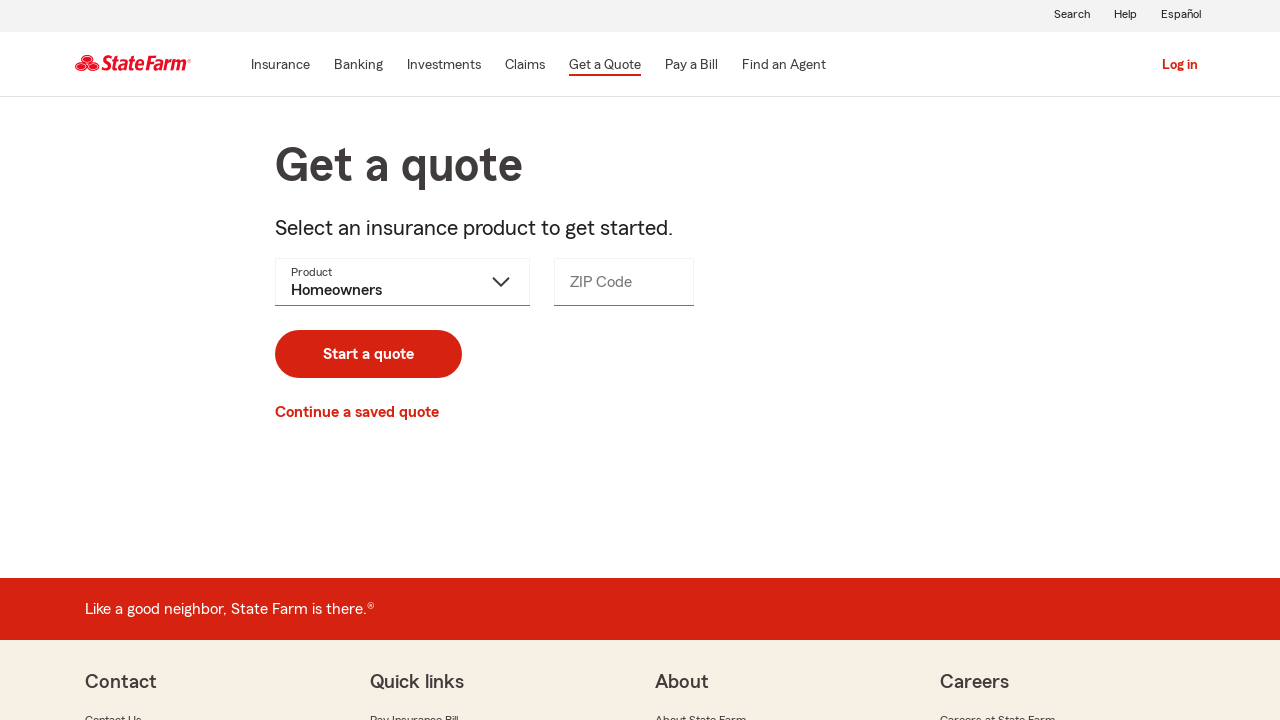

Clicked 'Start a Quote' button at (368, 354) on #quote-submit-button1
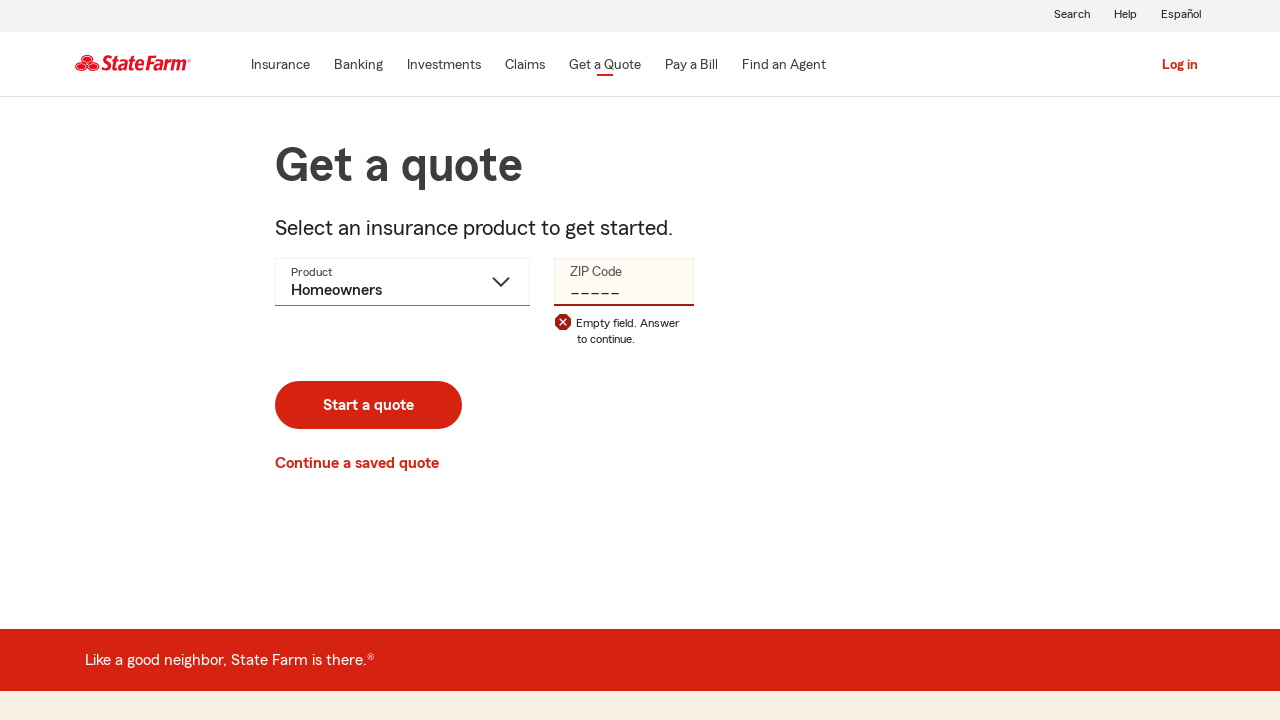

Clicked 'Get a Quote' button using aria-label at (604, 66) on [aria-label='Get a Quote']
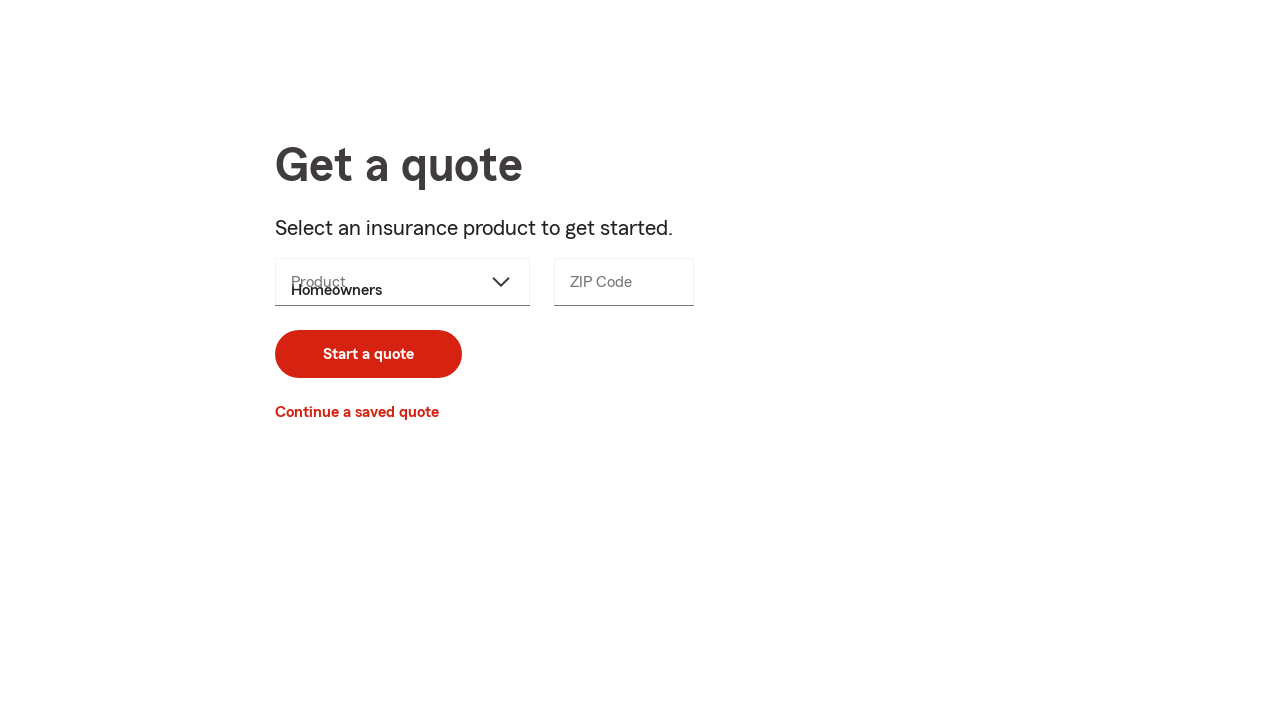

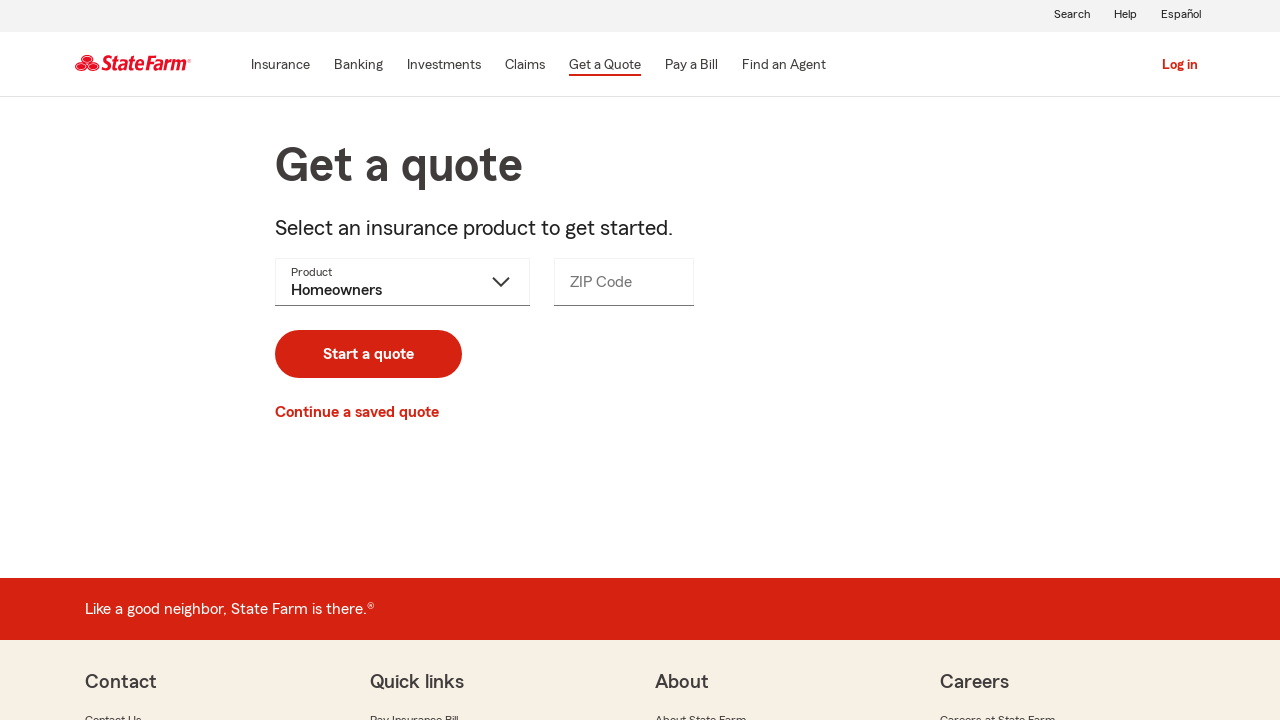